Tests that removing all files from collection works on jsdelivr.com

Starting URL: https://www.jsdelivr.com/package/npm/jsdelivr?version=0.1.2

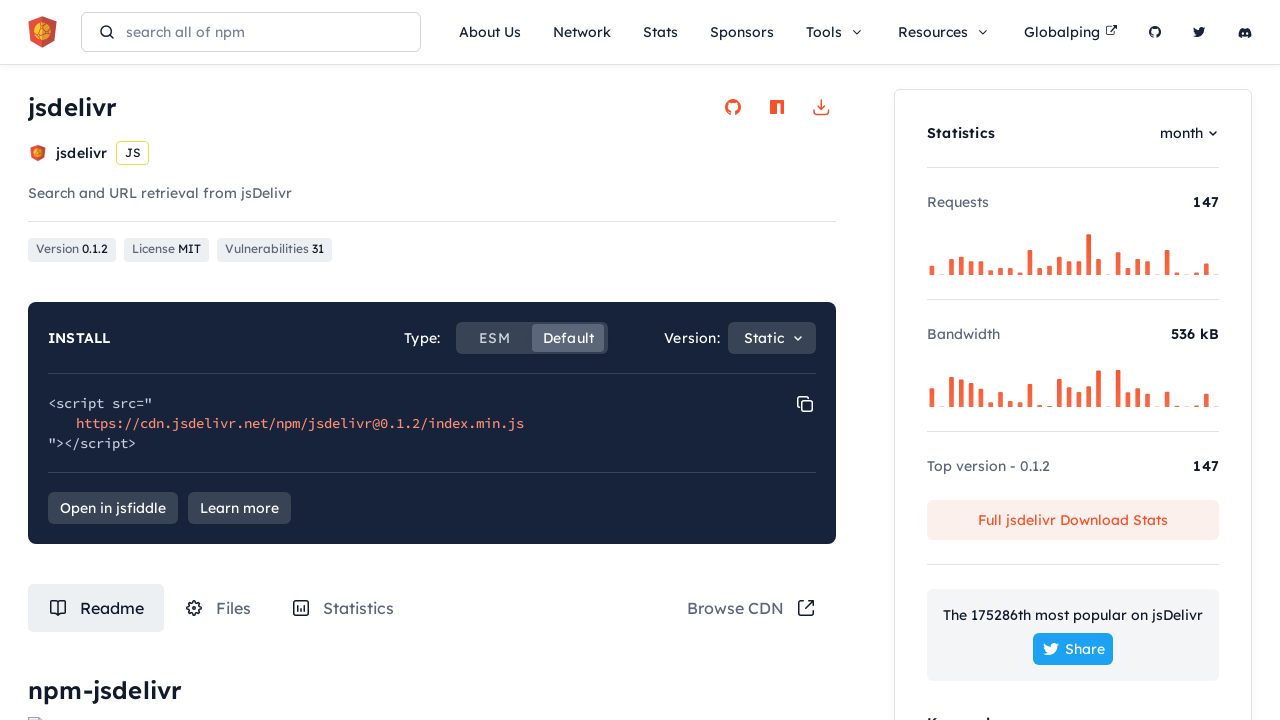

Waited for page to load
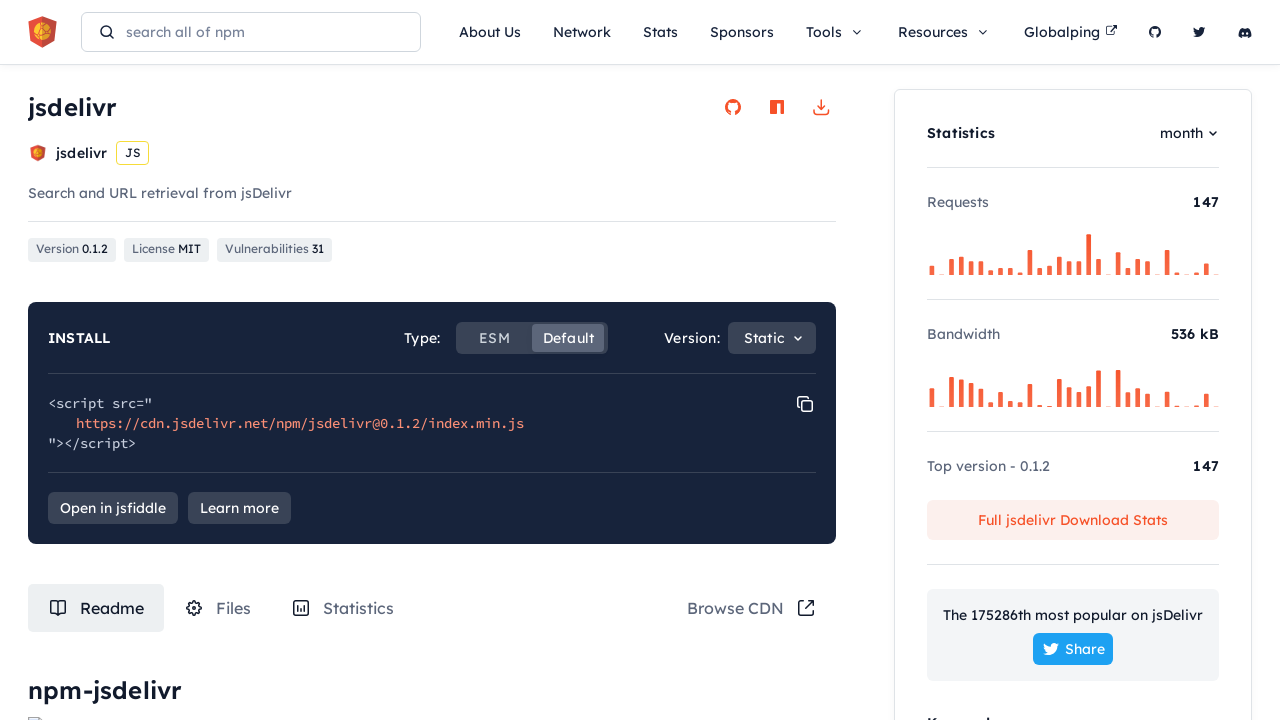

Clicked on Files tab at (218, 608) on #tabRouteFiles
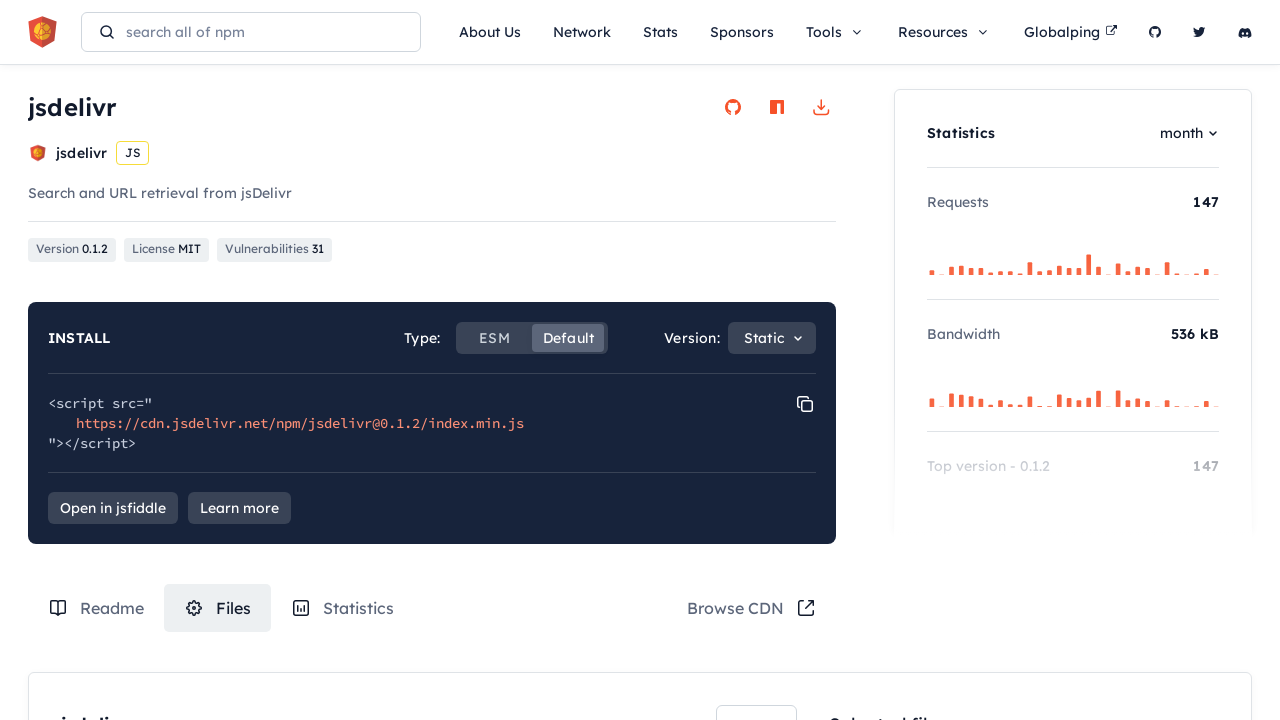

Selected first file (5th item) at (771, 361) on .box-content-wrapper .file-item:nth-of-type(5) label
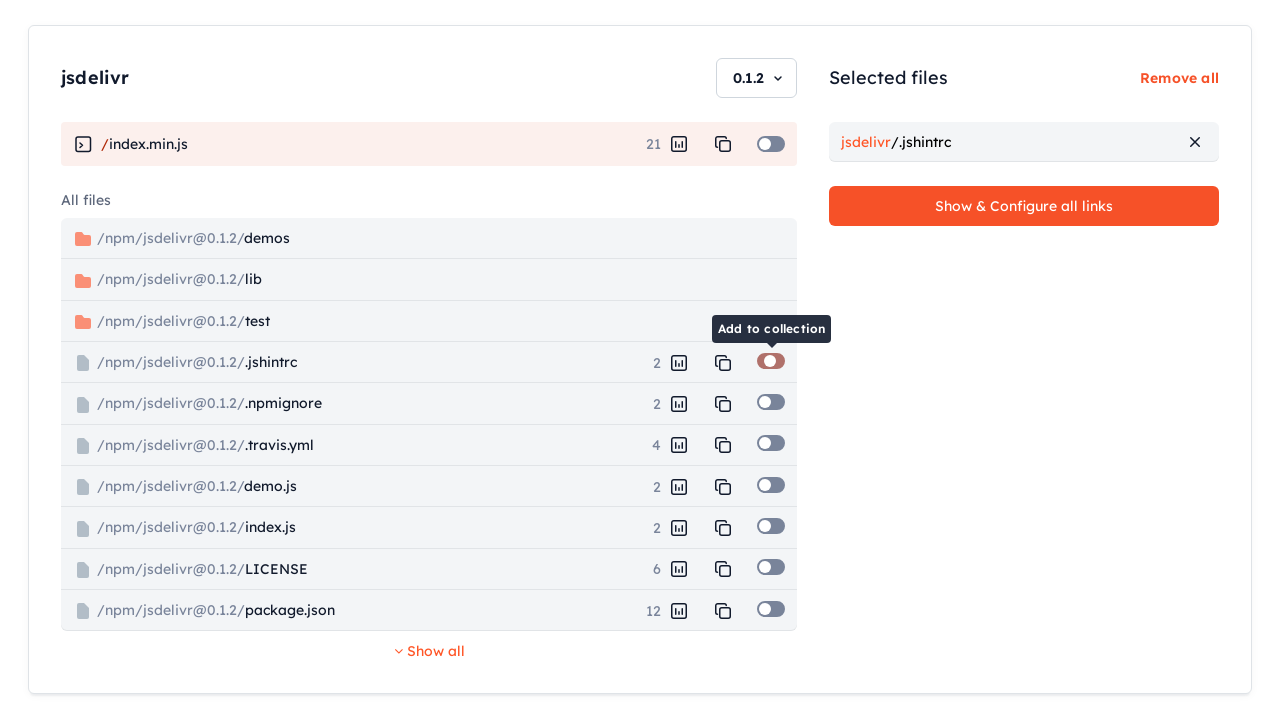

Selected second file (6th item) at (771, 402) on .box-content-wrapper .file-item:nth-of-type(6) label
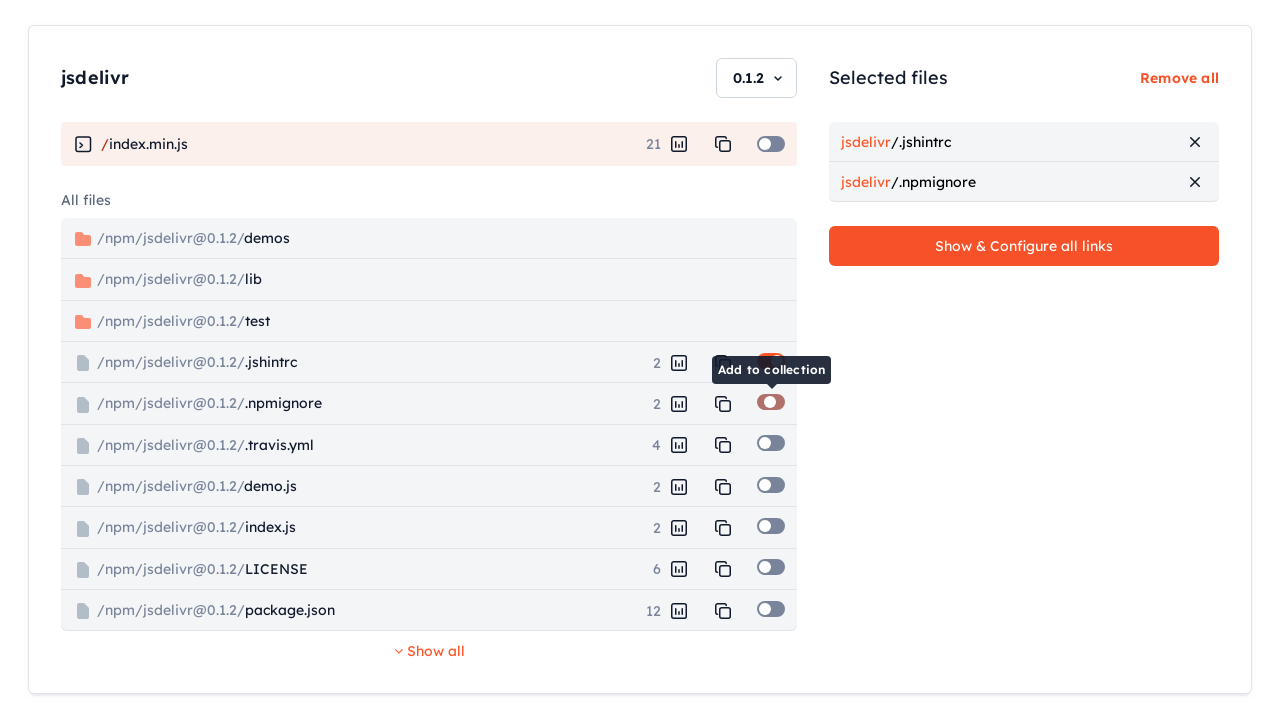

Waited for selection to process
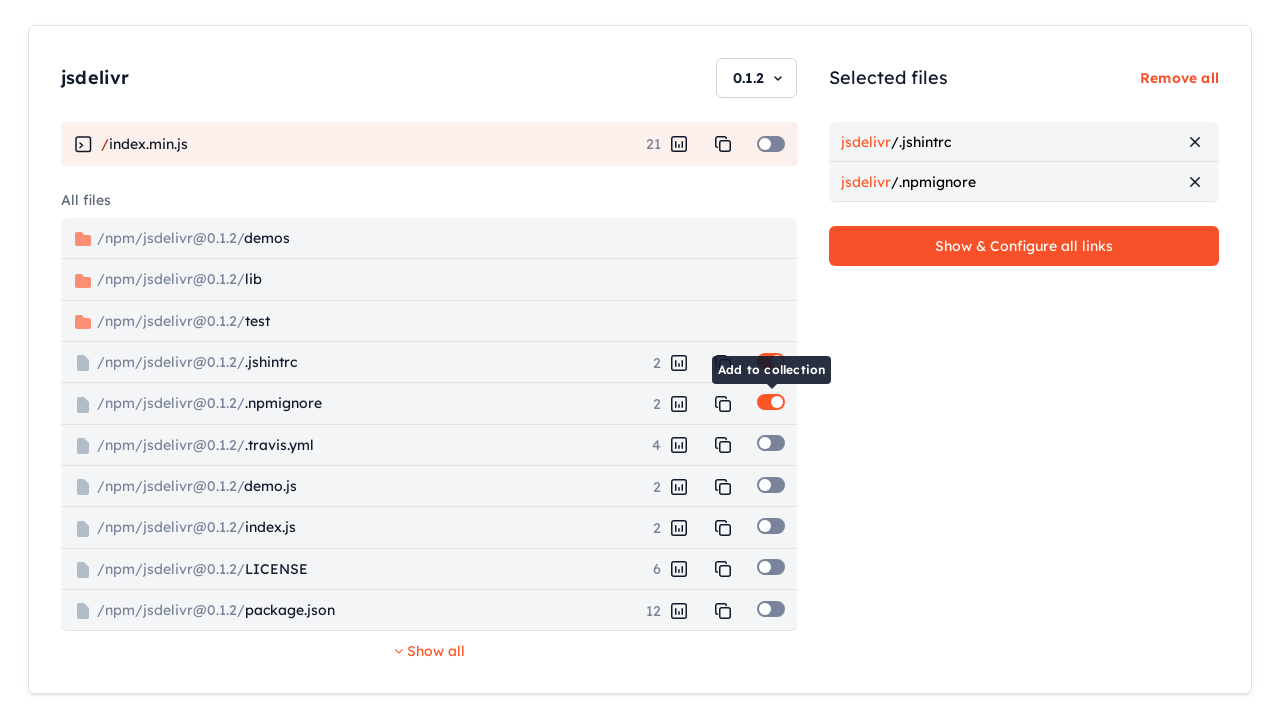

Clicked remove all button using JavaScript
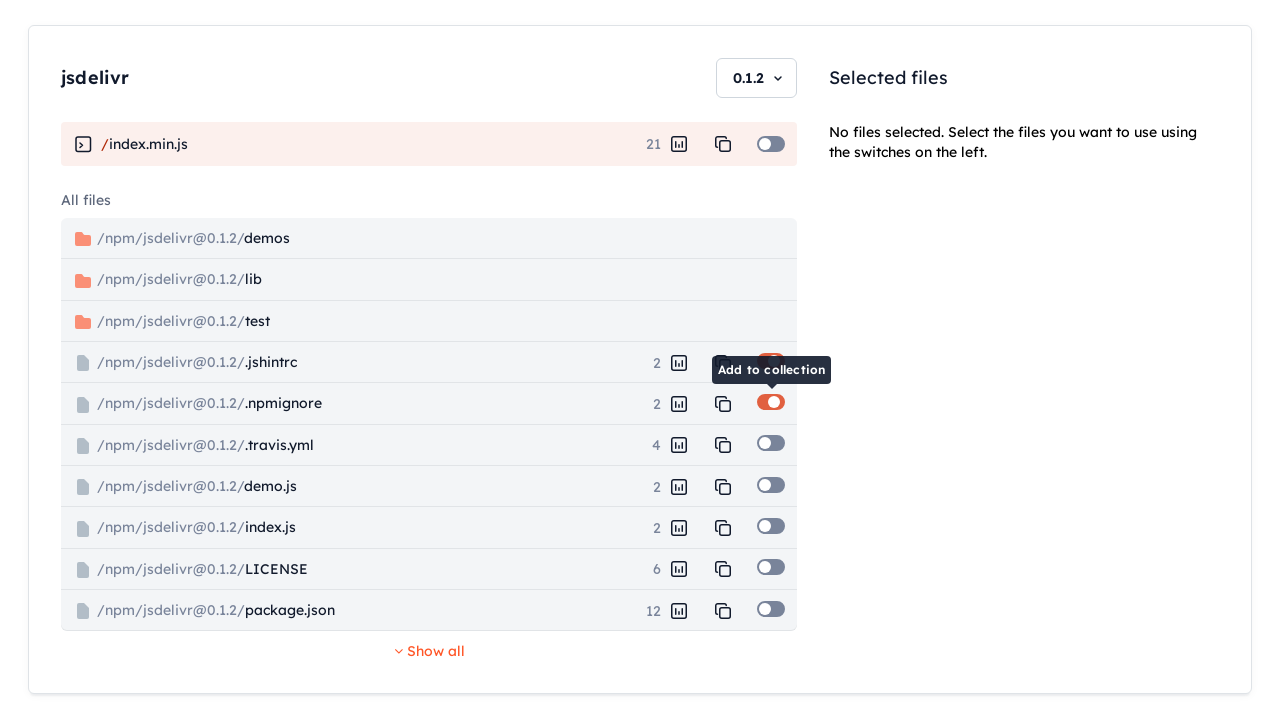

Waited for removal to complete
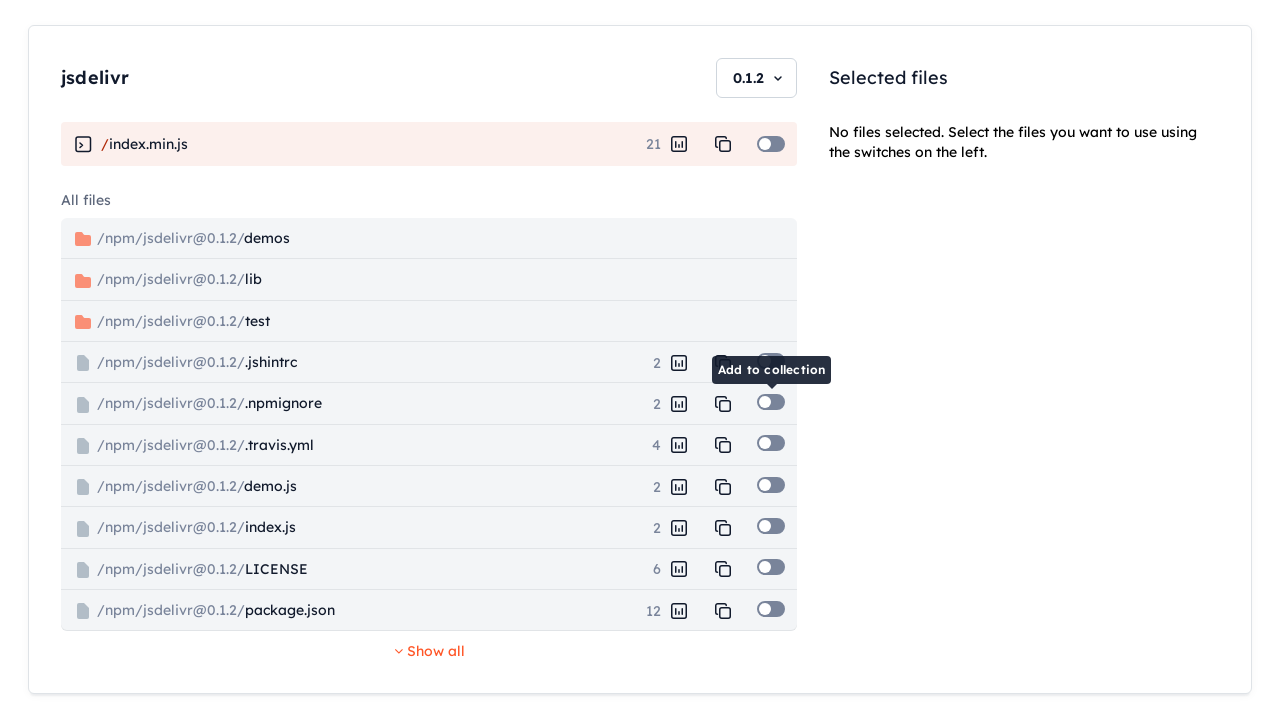

Verified collection is empty - empty message displayed
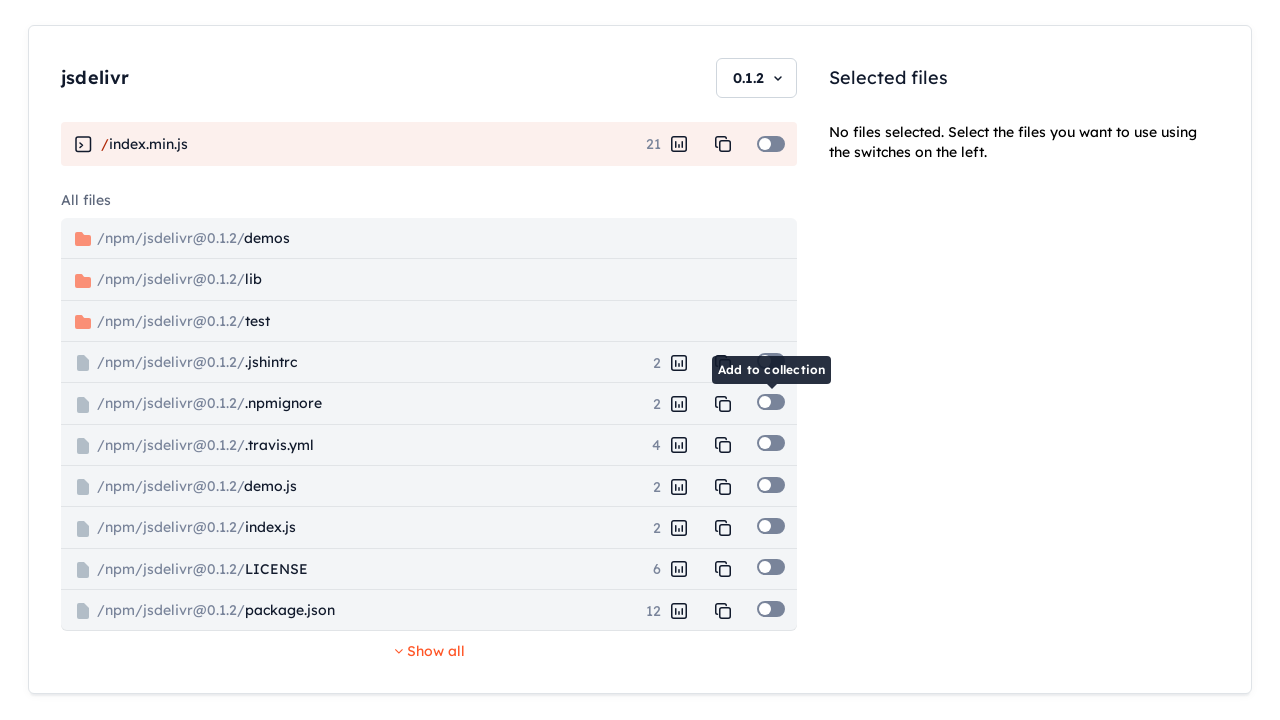

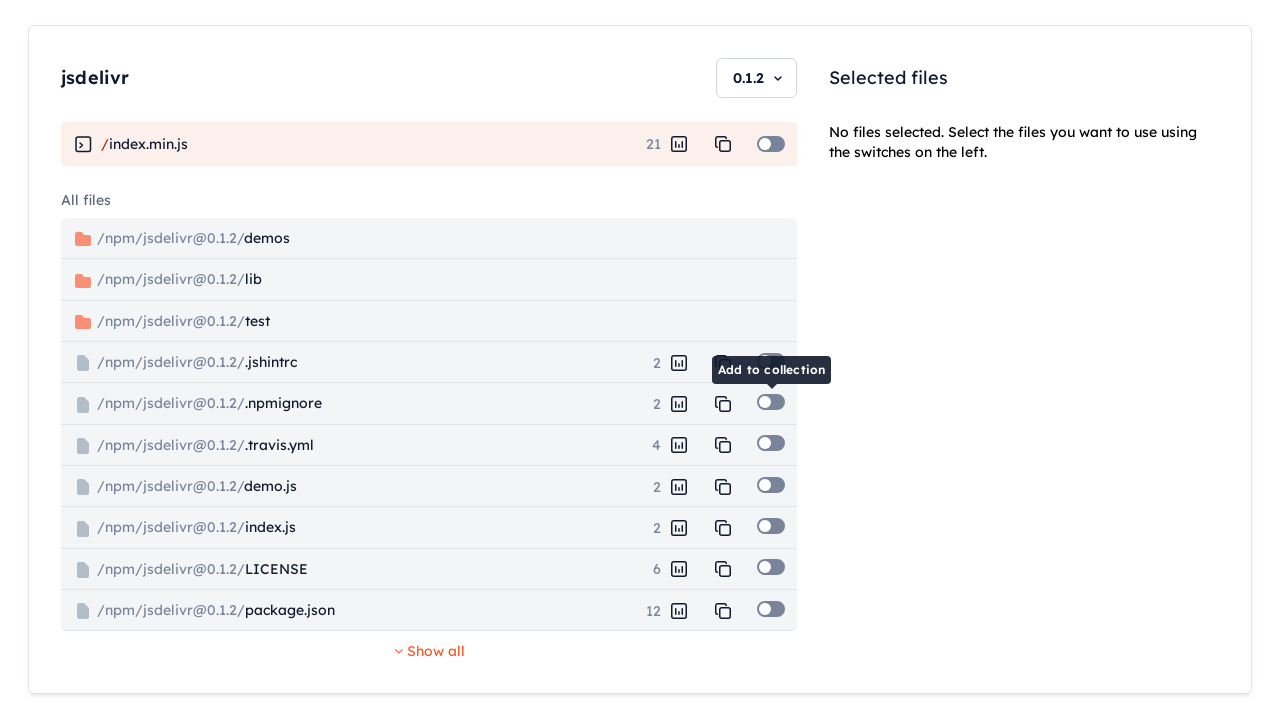